Tests that clicking the registration link navigates to the registration page

Starting URL: https://b2c.passport.rt.ru/

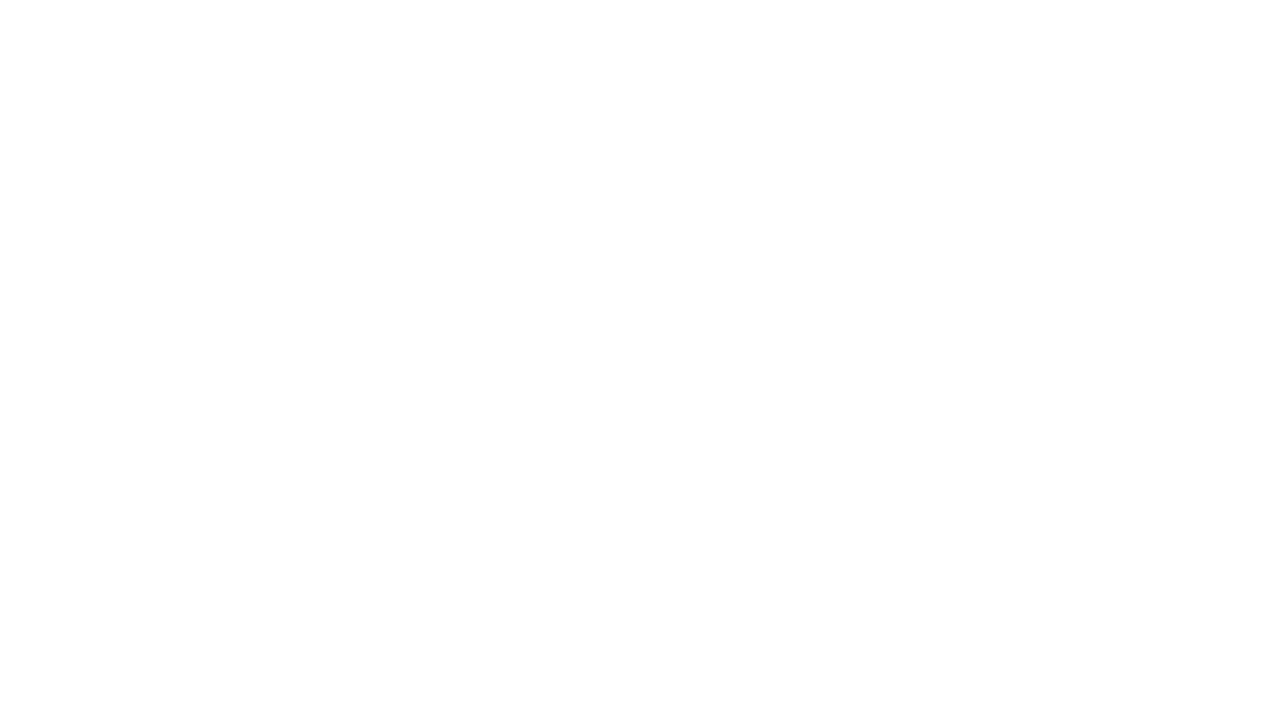

Clicked the registration link at (1010, 656) on #kc-register
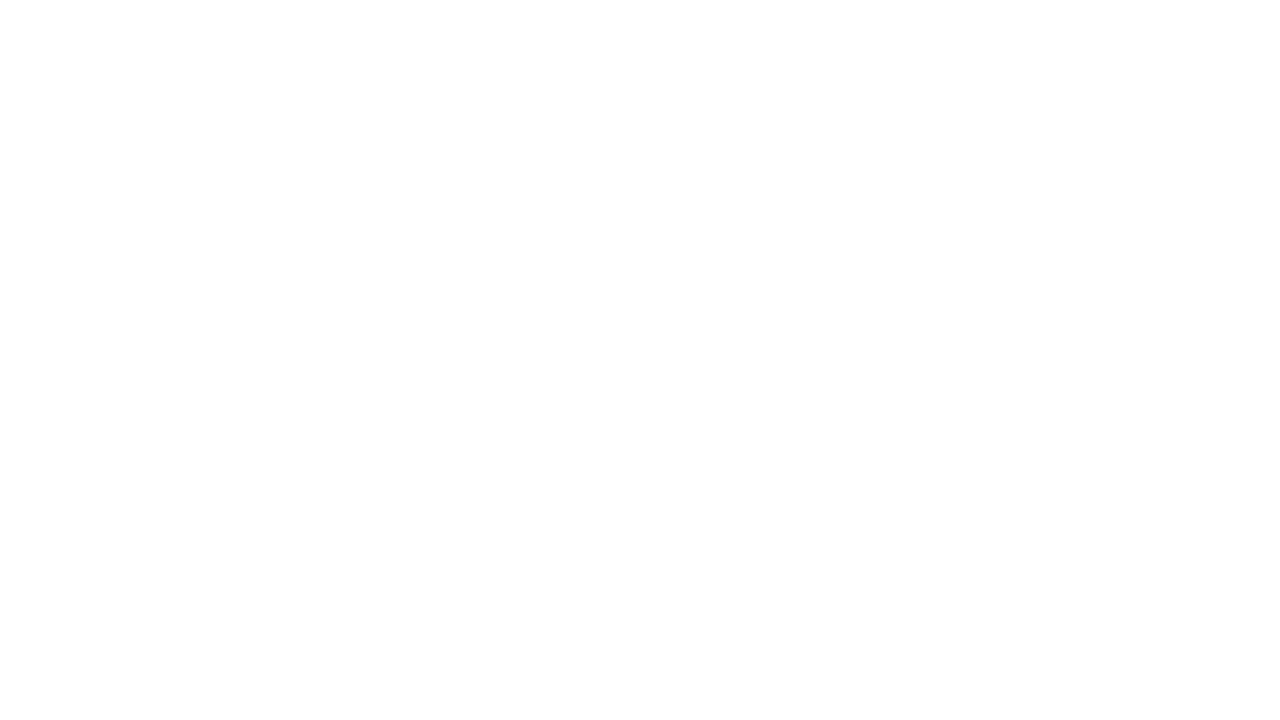

Registration page heading loaded
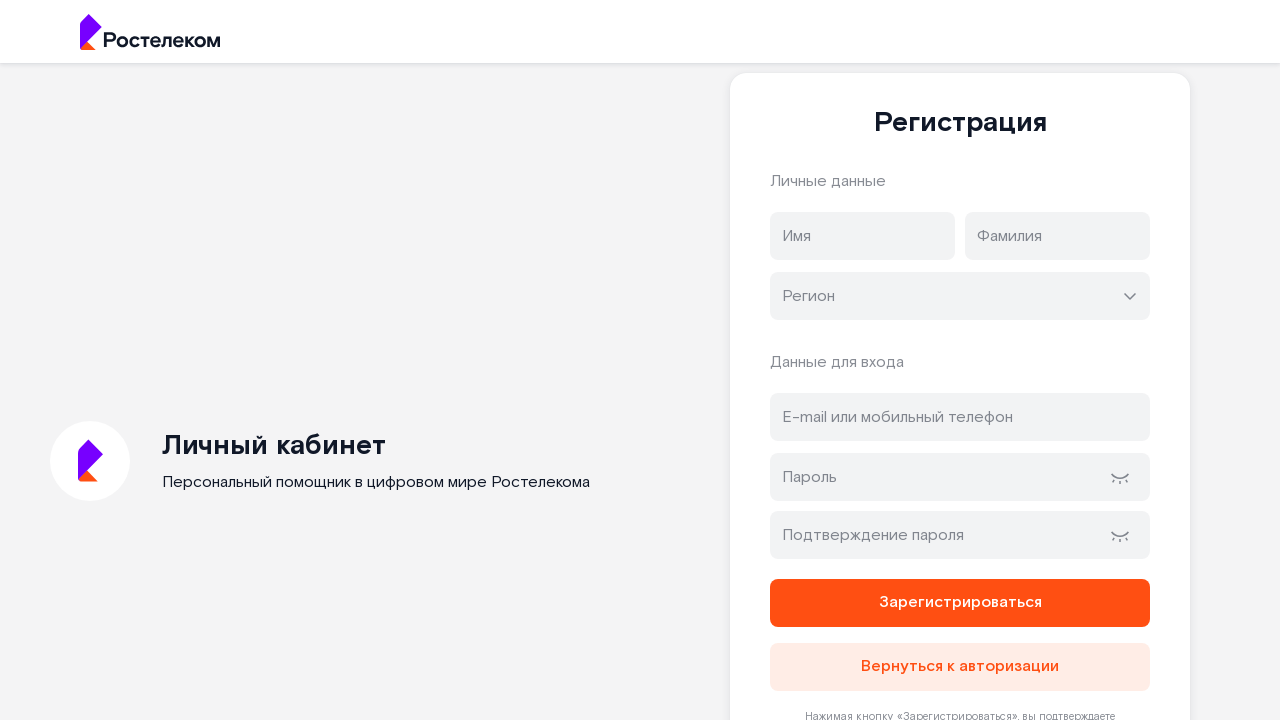

Verified registration page contains 'Регистрация' heading
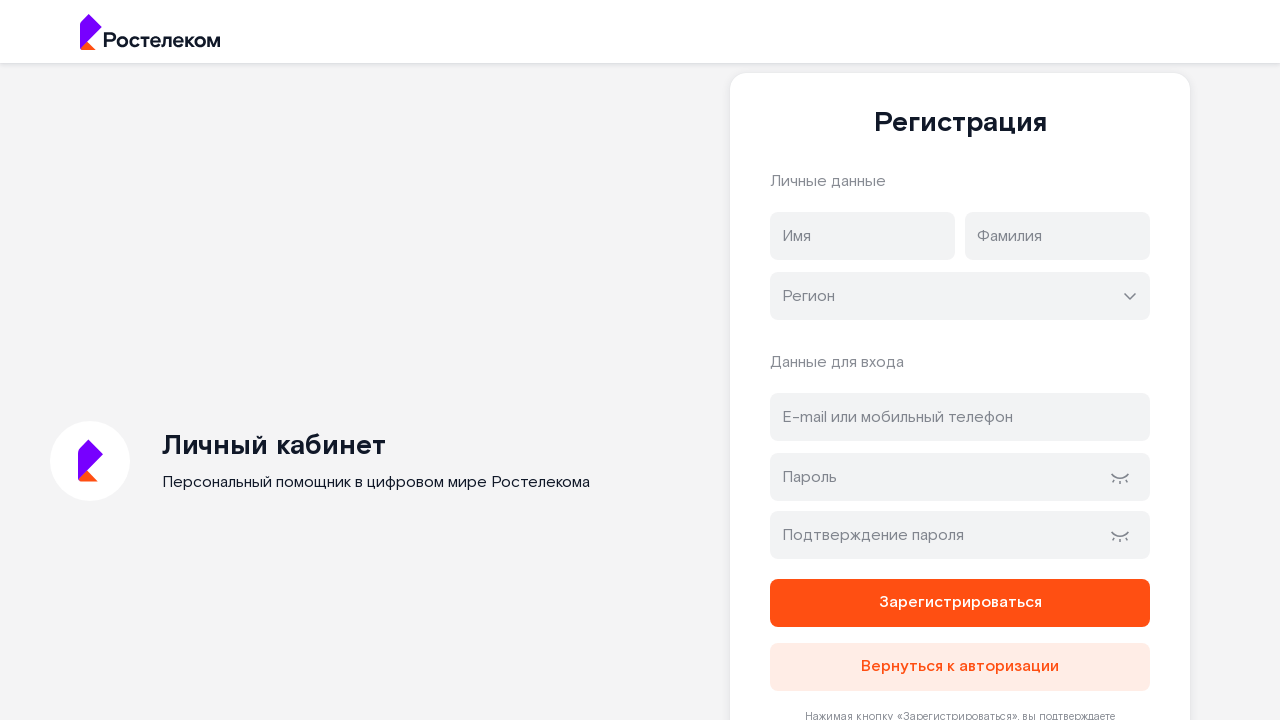

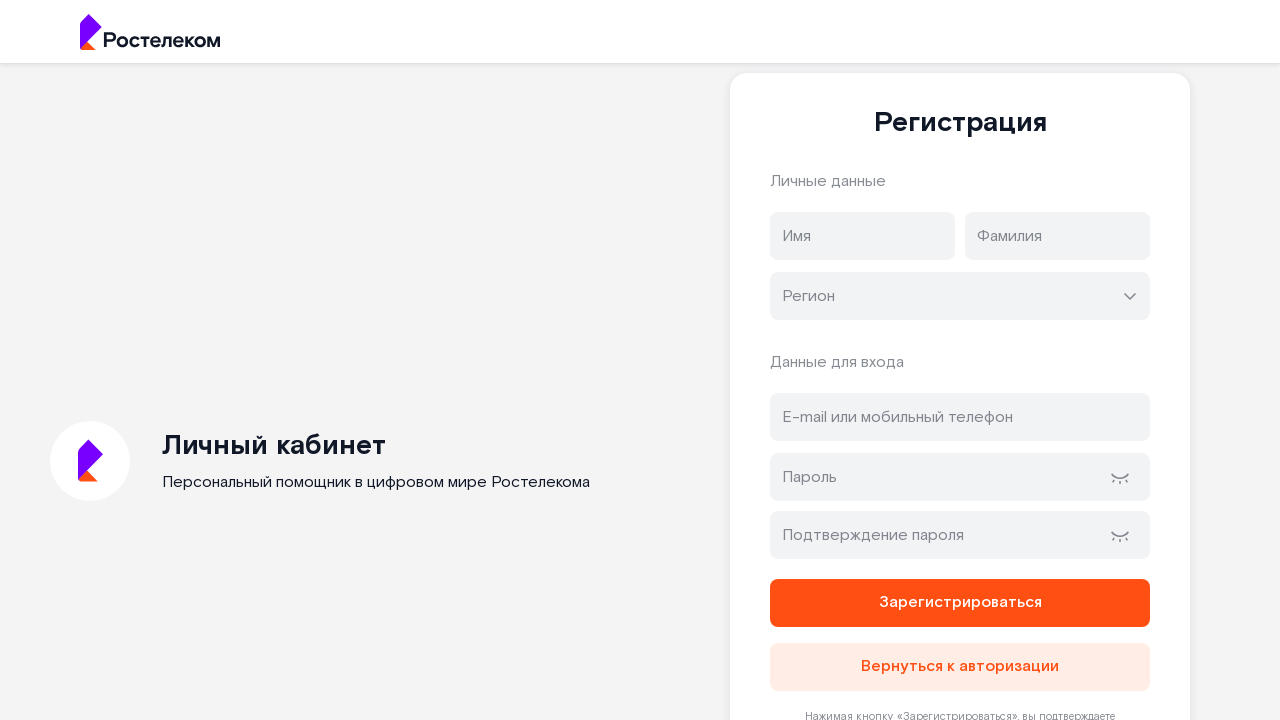